Tests the entry ad modal functionality by waiting for the modal to appear and then closing it by clicking the Close button

Starting URL: https://the-internet.herokuapp.com/entry_ad

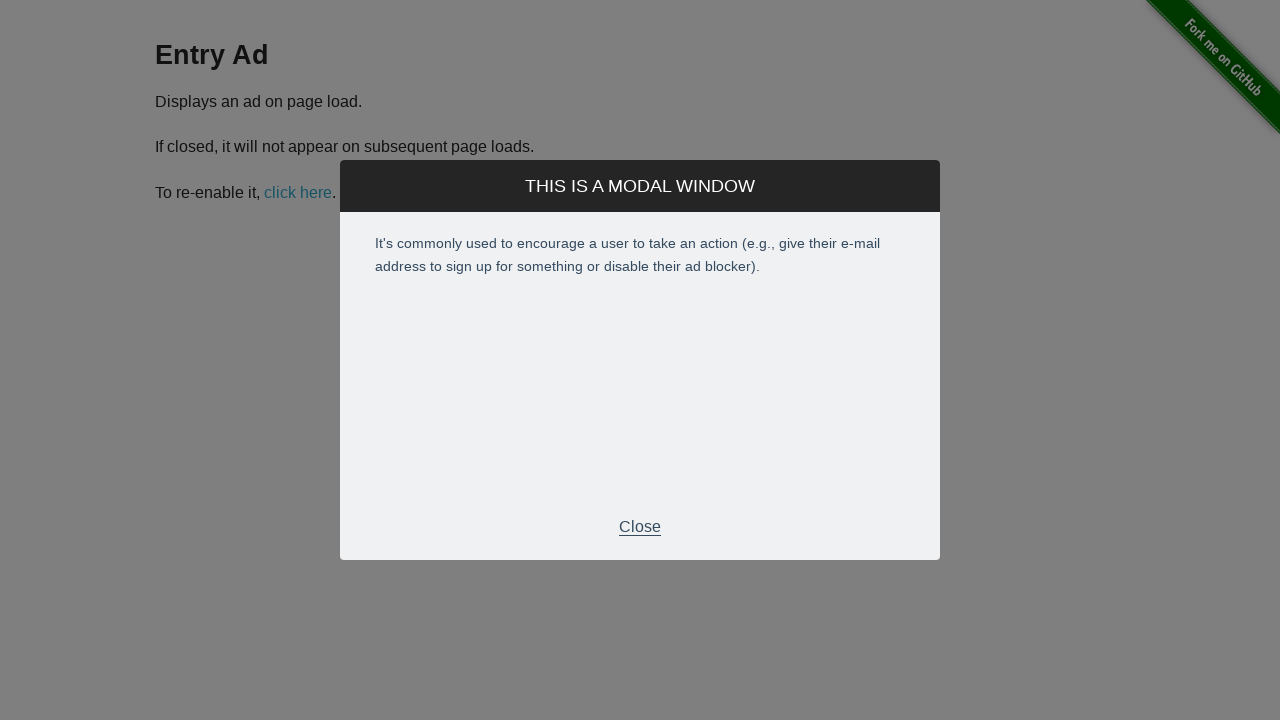

Entry ad modal appeared
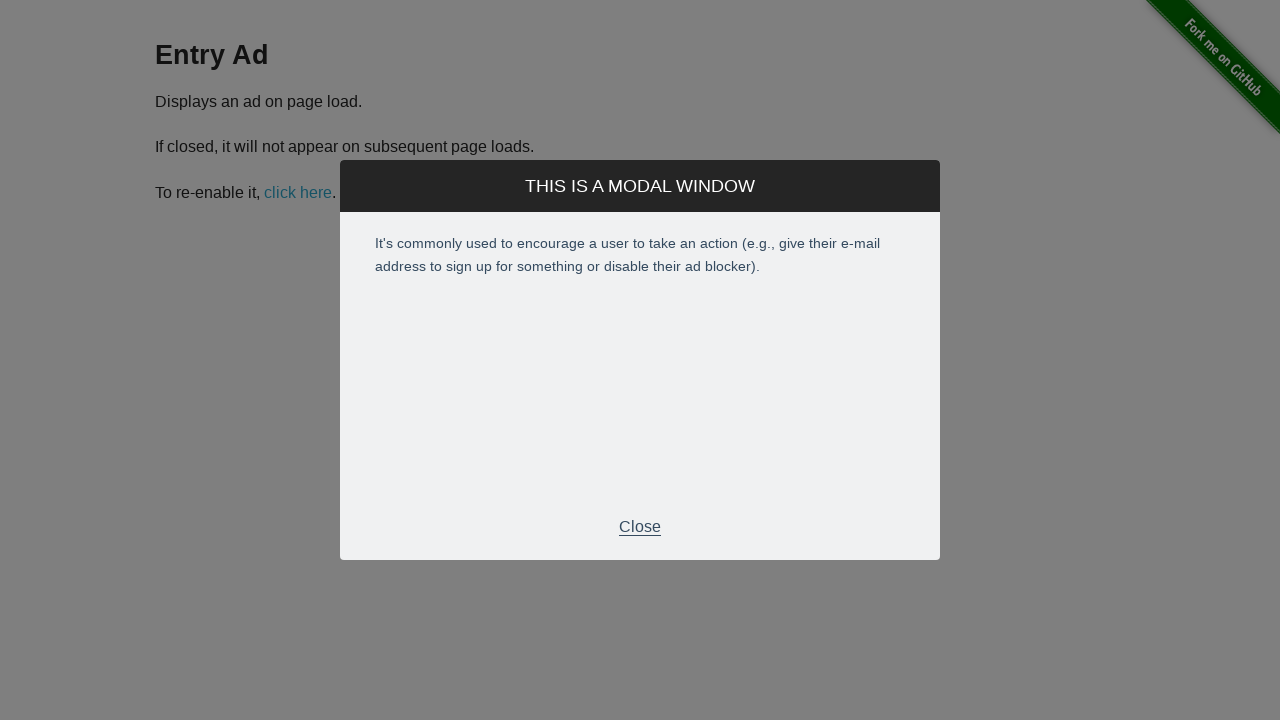

Clicked Close button to dismiss the entry ad modal at (640, 527) on .modal-footer >> internal:text="Close"i
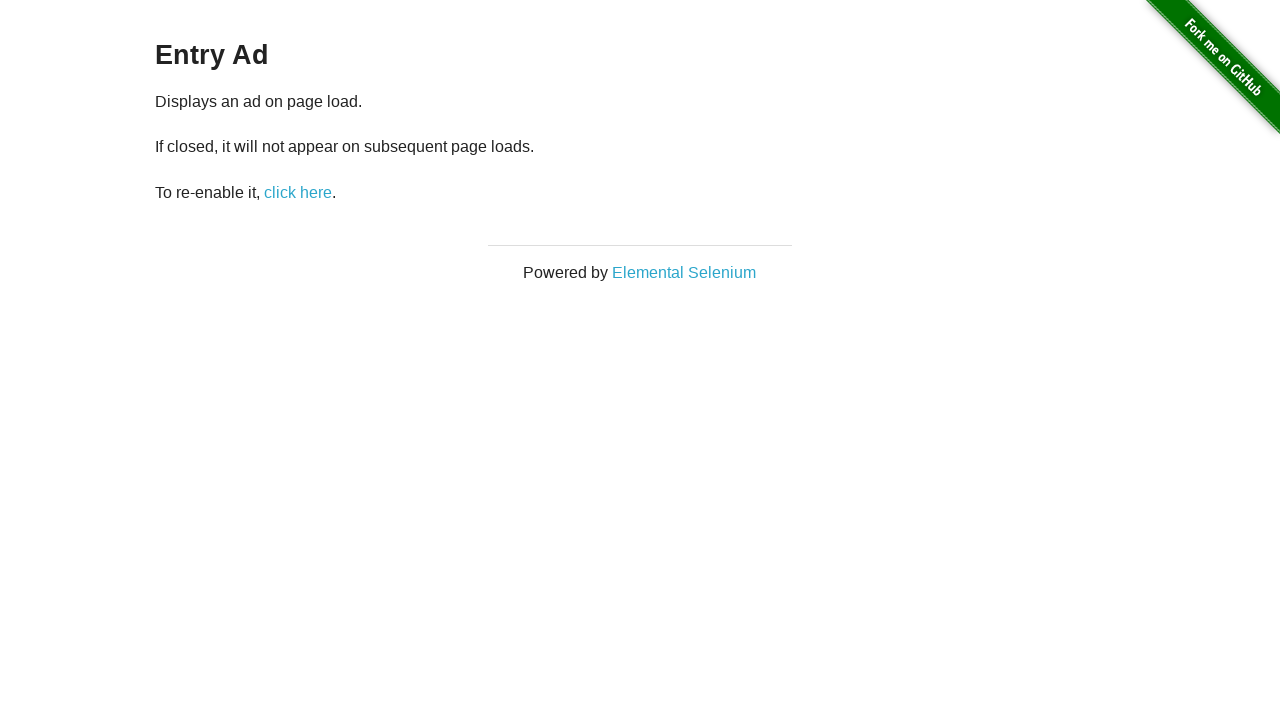

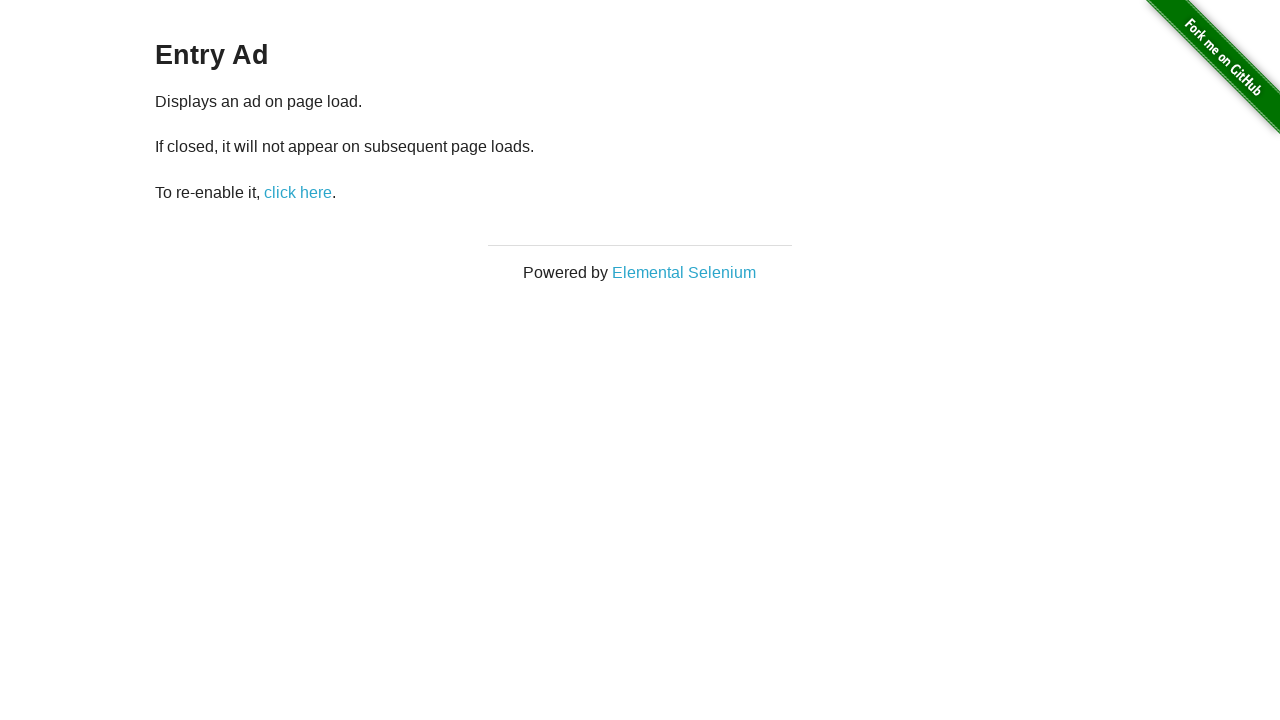